Tests working with iframes by switching to a frame named "preview" and clicking a button inside it

Starting URL: https://www.qhmit.com/html/html_editors/scratchpad/?example=/javascript/examples/javascript_alert_box_onclick

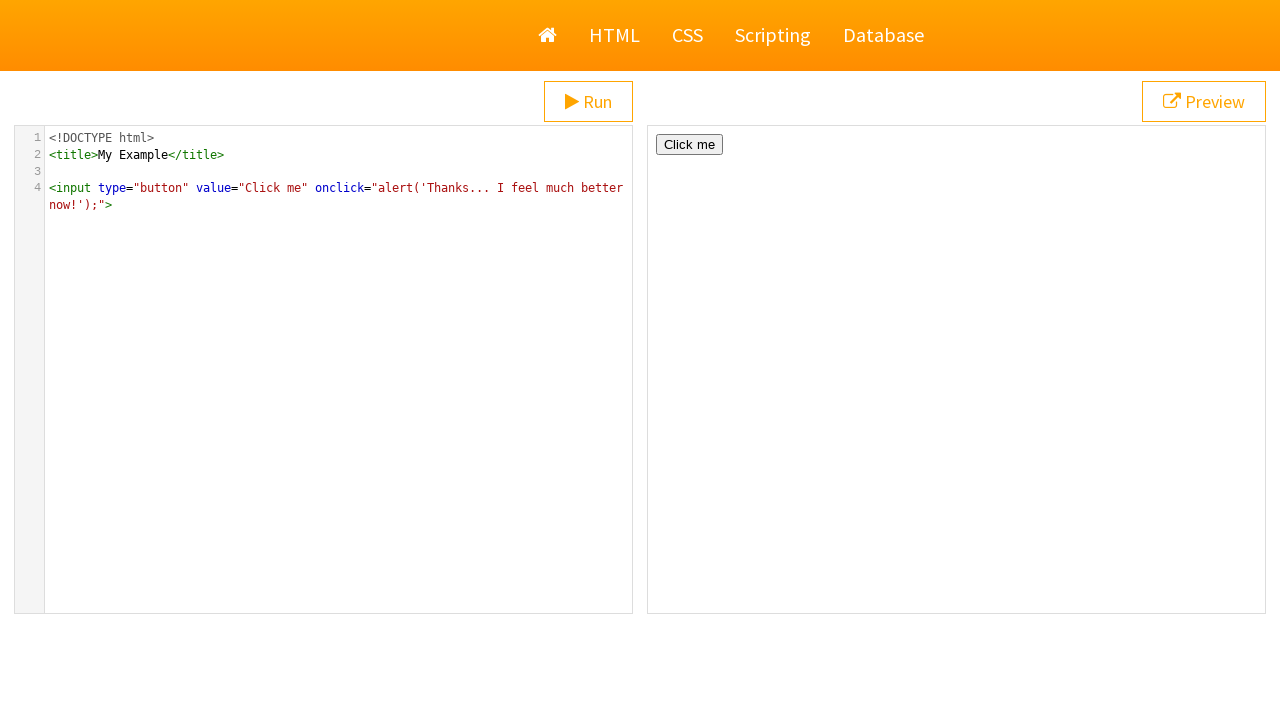

Navigated to JavaScript alert box example page
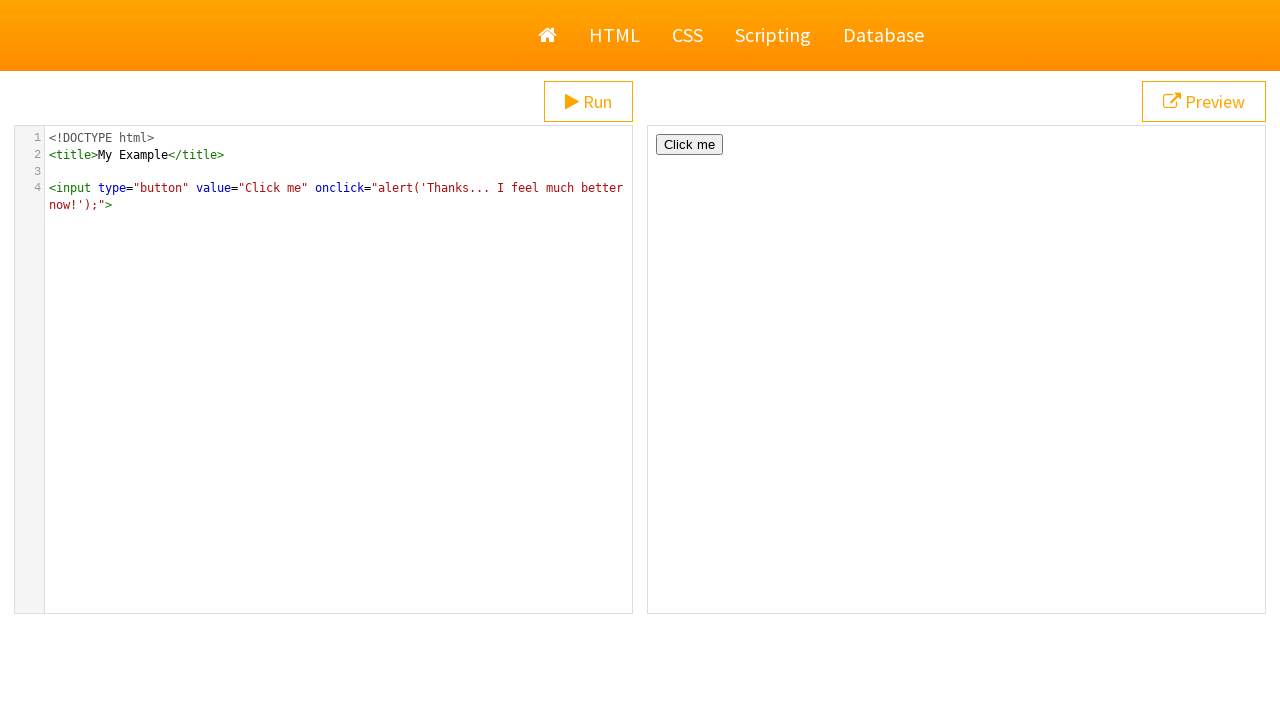

Located the preview iframe
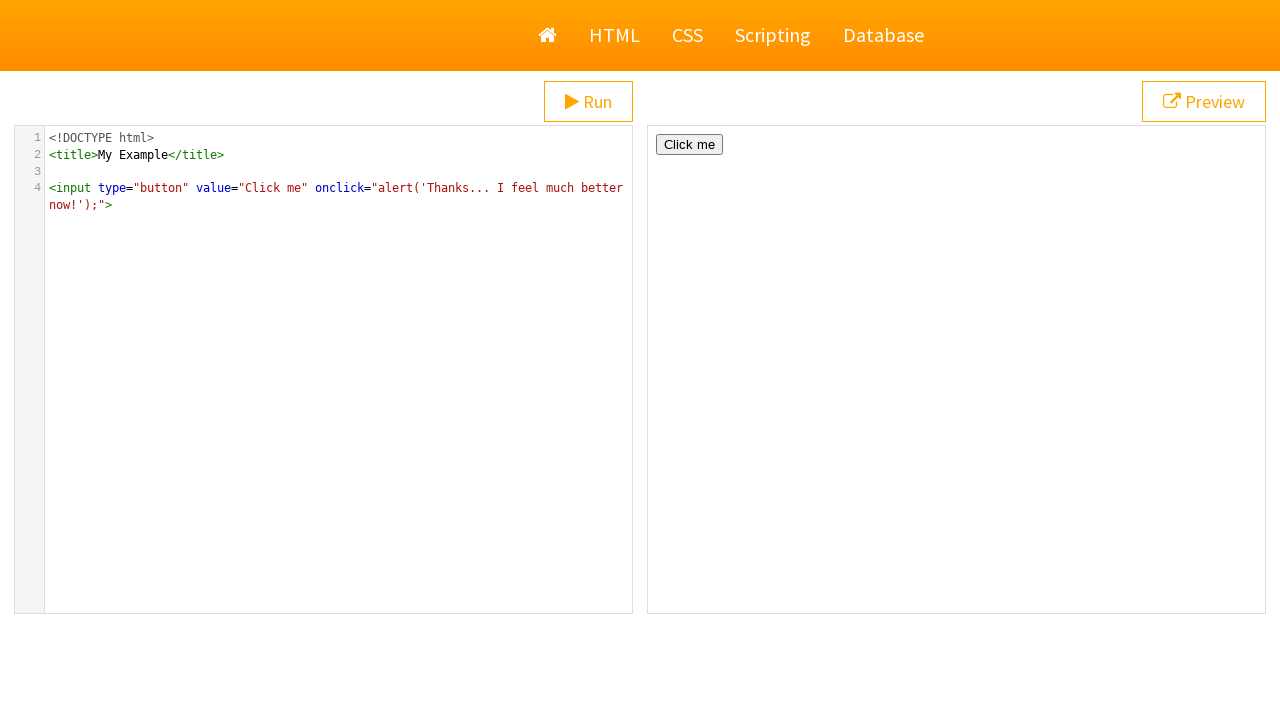

Clicked the button inside the preview iframe at (690, 144) on iframe[name='preview'] >> internal:control=enter-frame >> xpath=/html/body/input
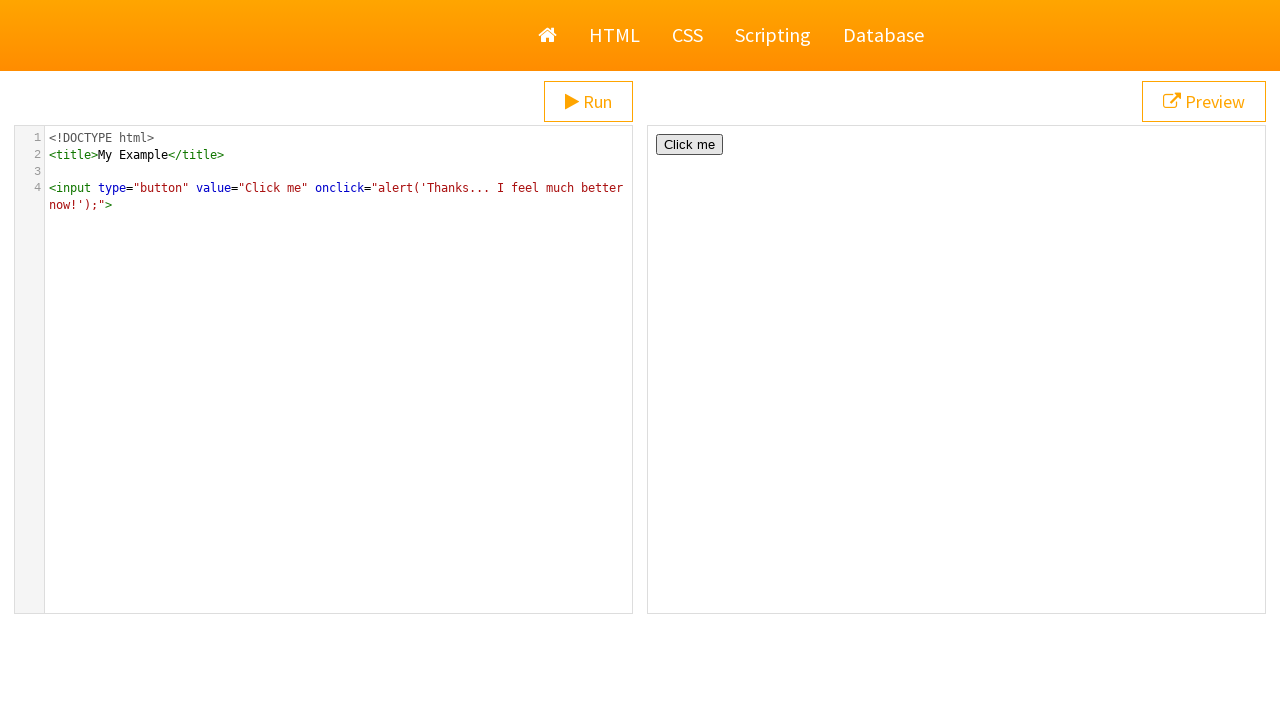

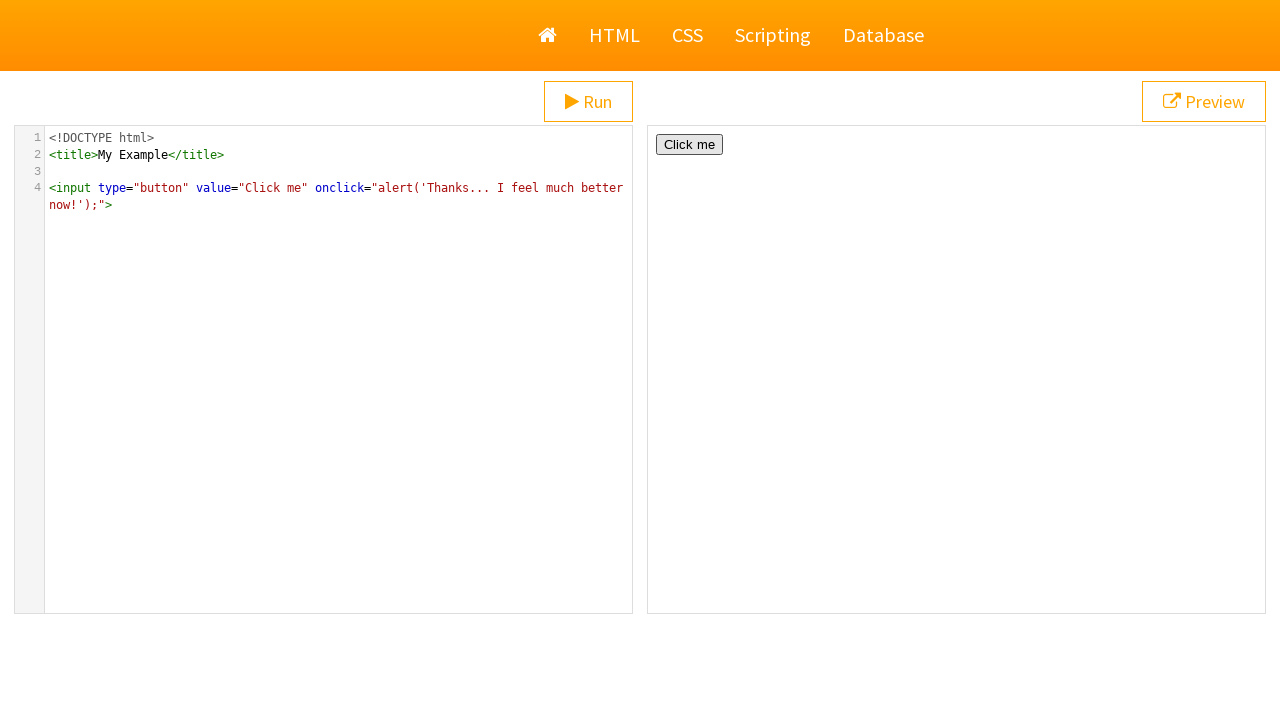